Tests drag and drop functionality by dragging an element and dropping it onto a target area within an iframe

Starting URL: https://jqueryui.com/droppable/

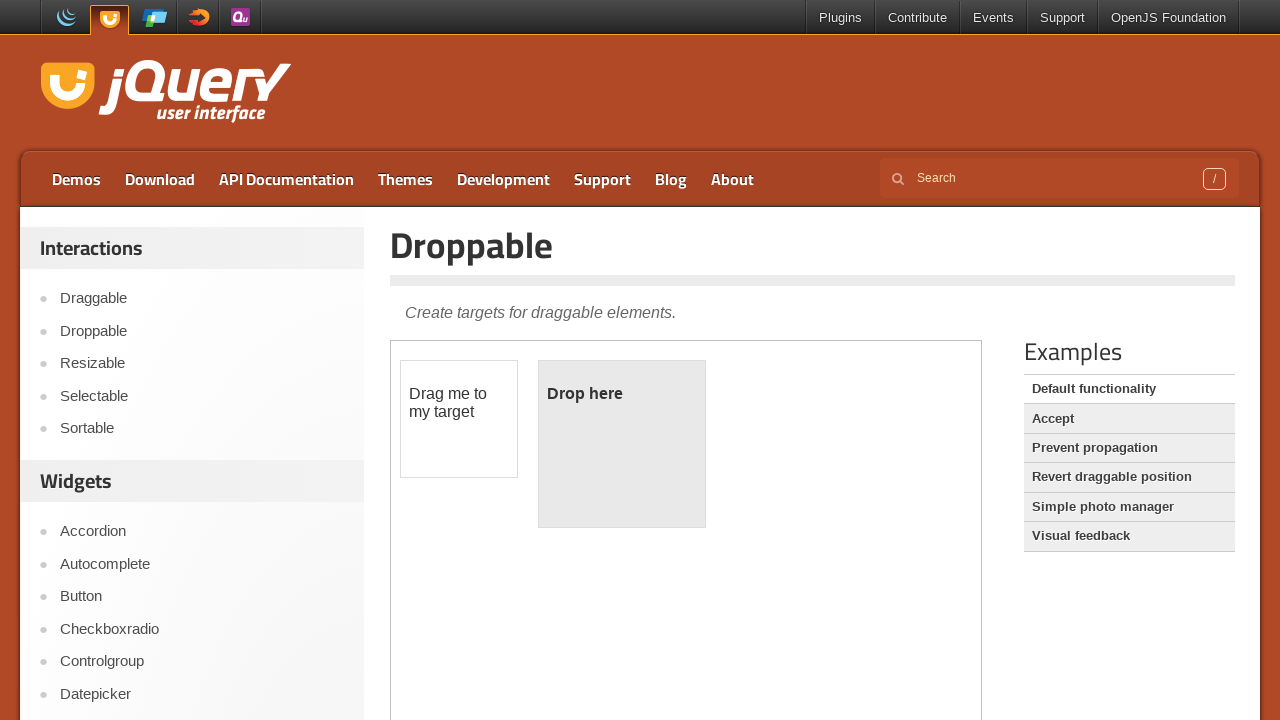

Located the demo iframe
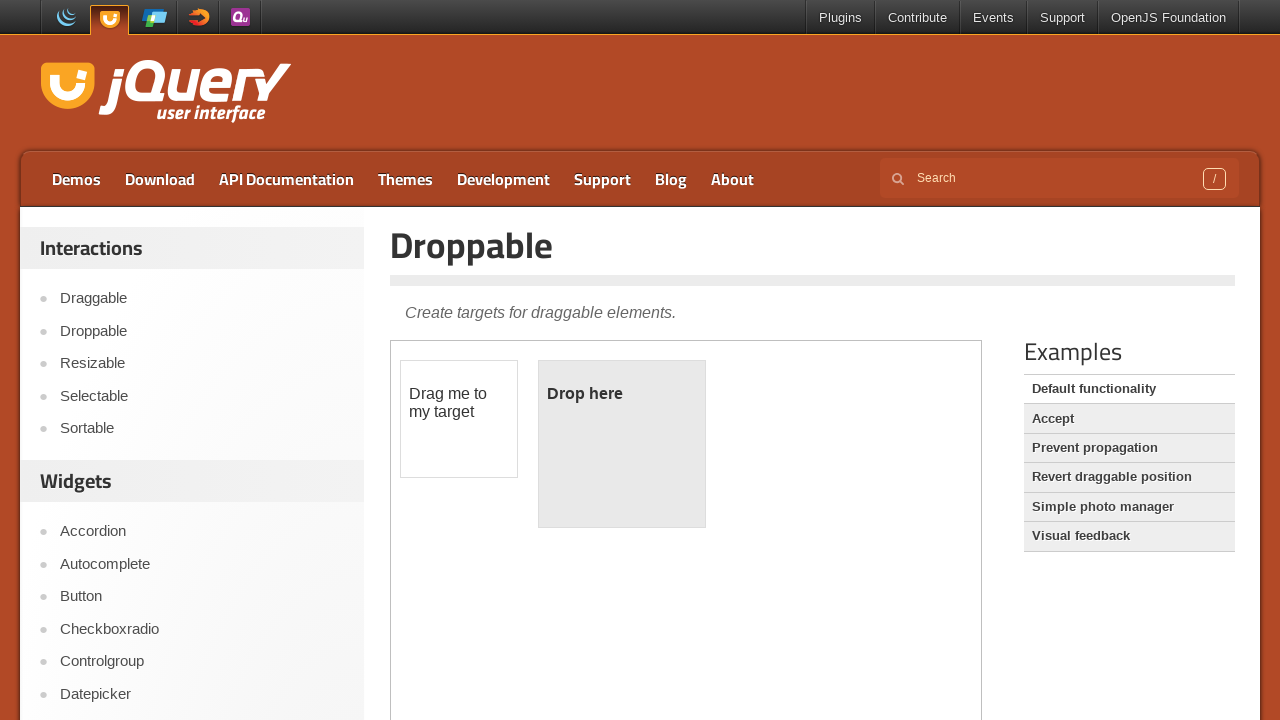

Located the draggable element
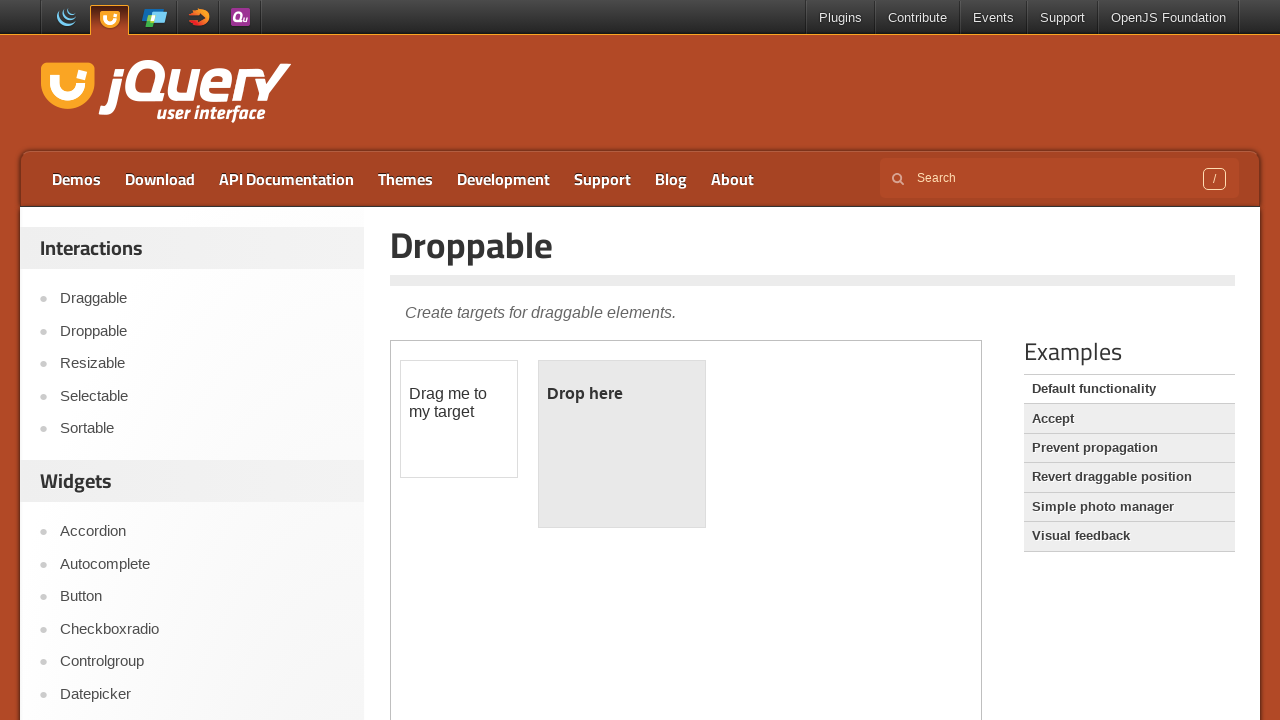

Located the droppable target area
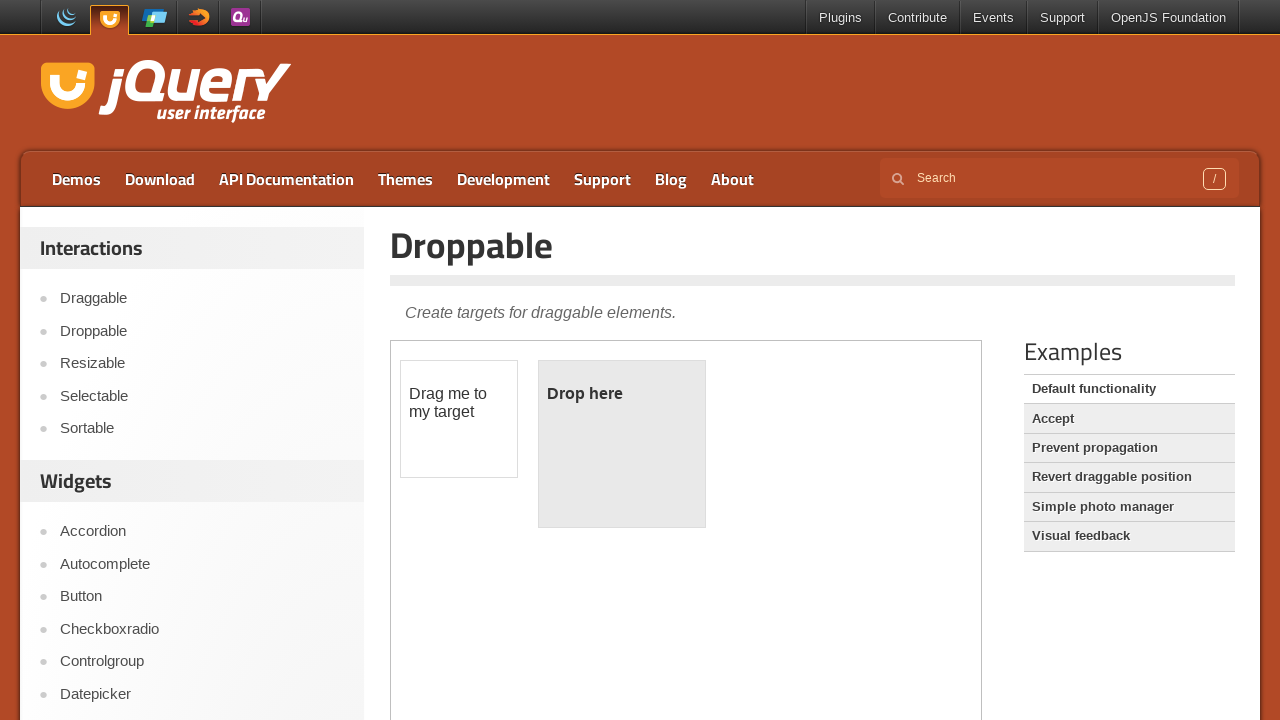

Dragged element and dropped it onto the target area at (622, 444)
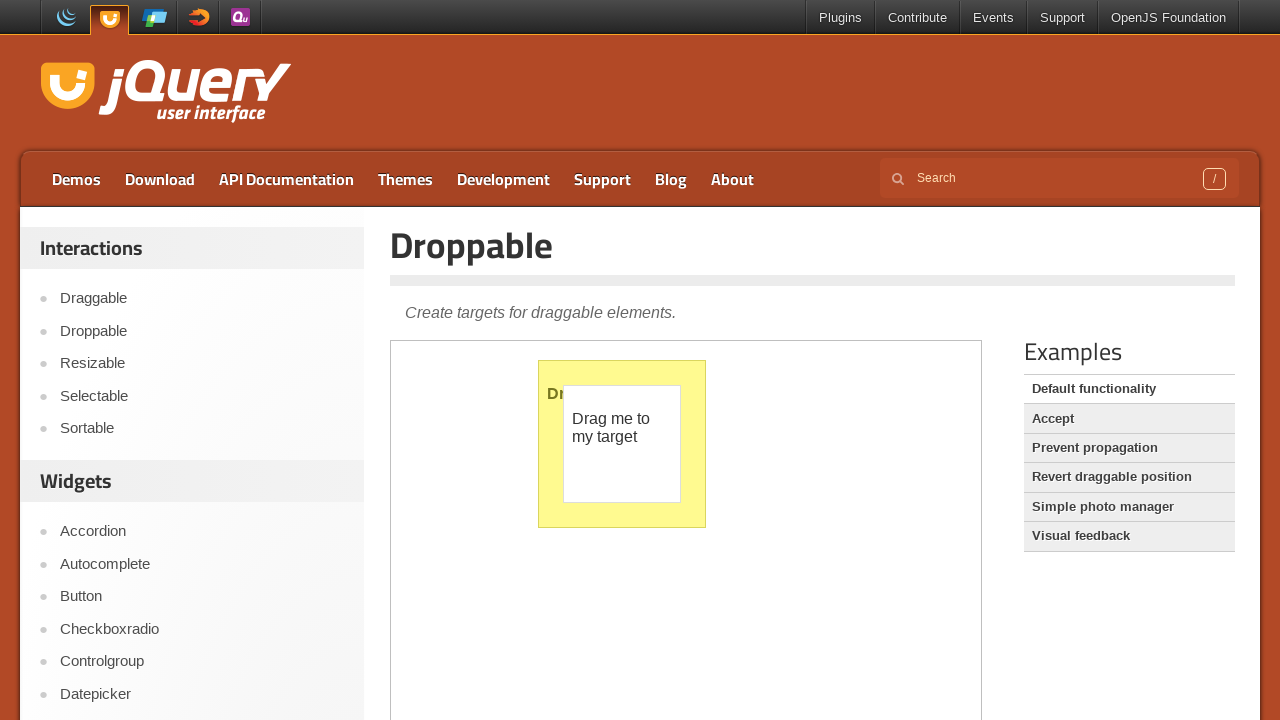

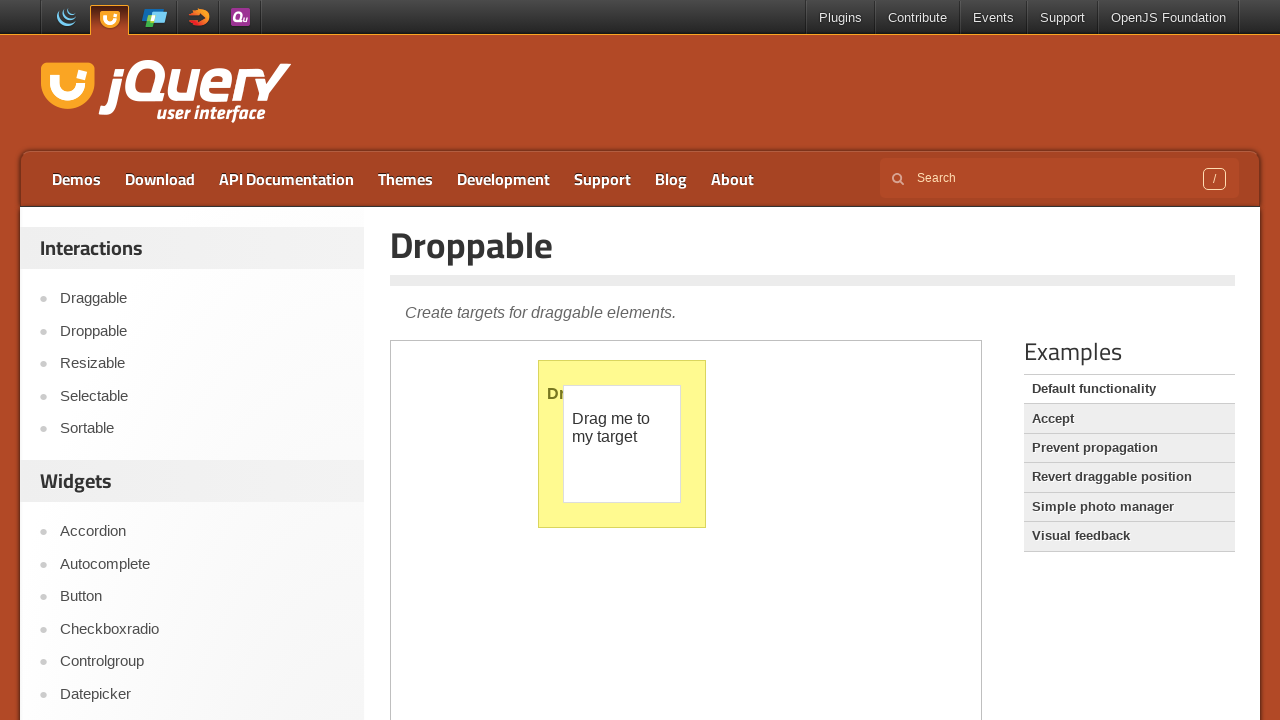